Tests a registration form by filling in required fields (first name, last name, and a third field) and submitting the form, then verifies successful registration by checking for a congratulations message.

Starting URL: http://suninjuly.github.io/registration1.html

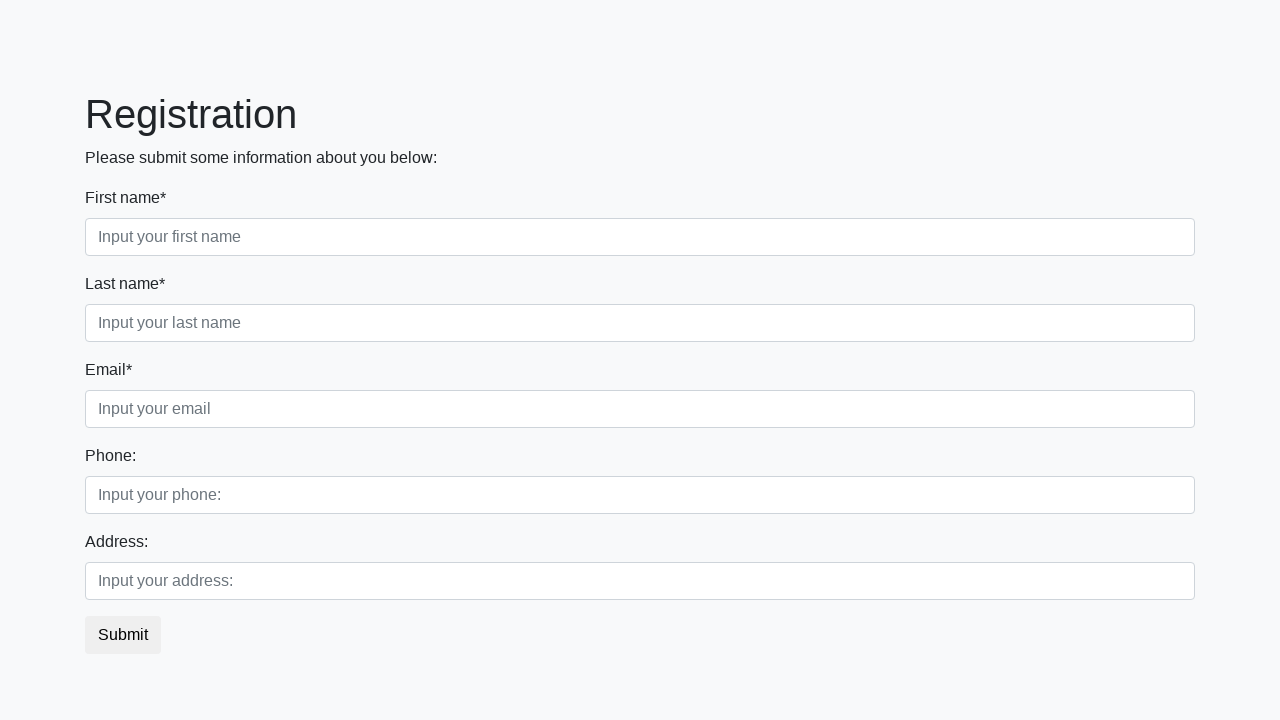

Filled first name field with 'Ivan' on div.first_block input.first
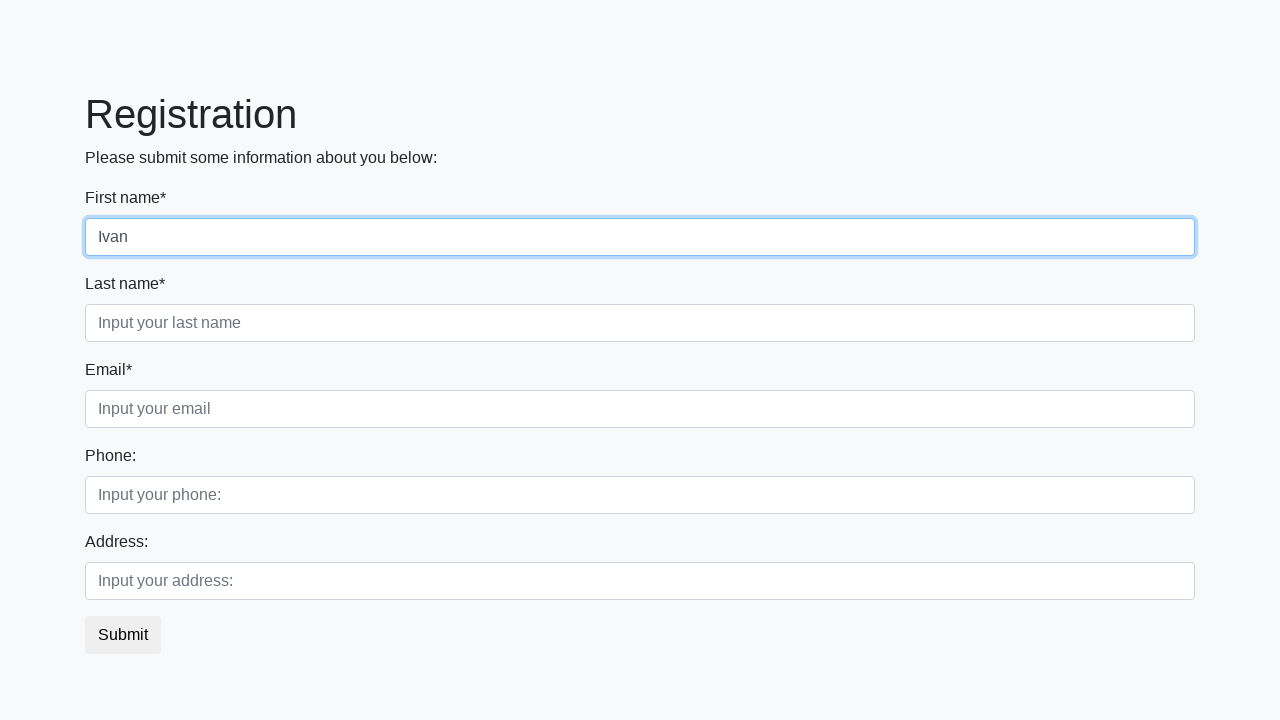

Filled last name field with 'Petrov' on div.first_block input.second
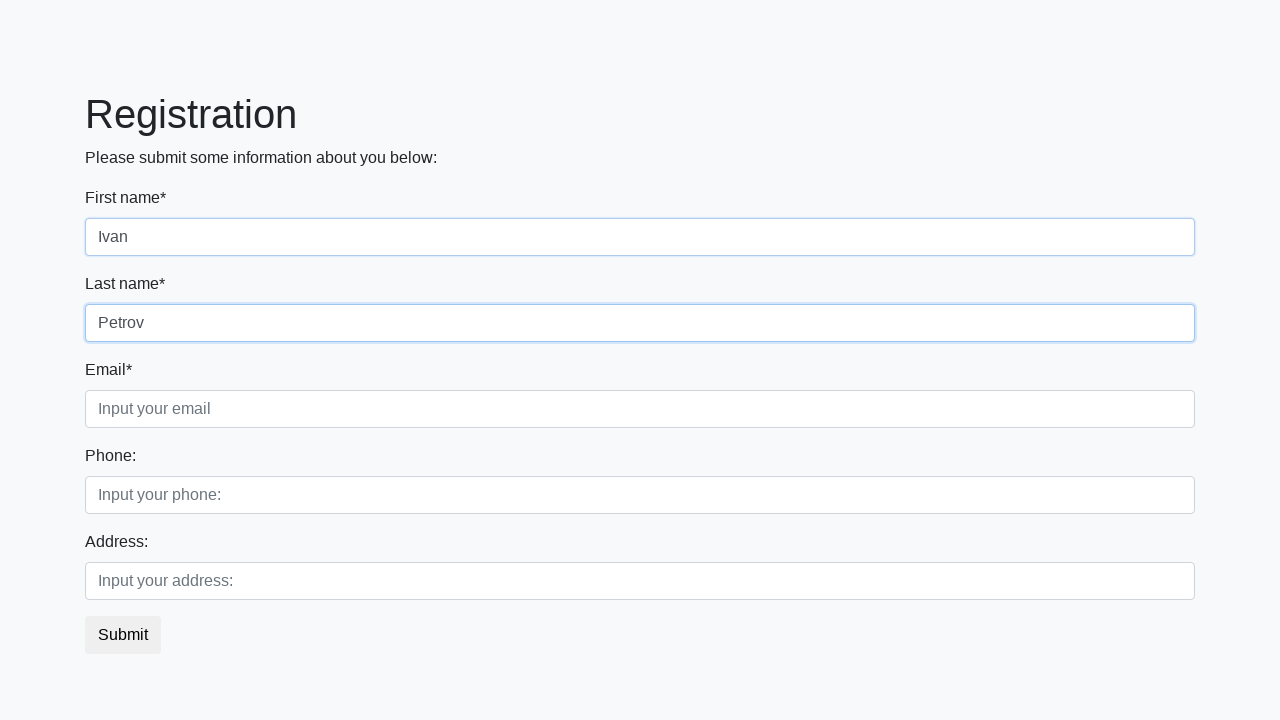

Filled email field with 'test@example.com' on div.first_block input.third
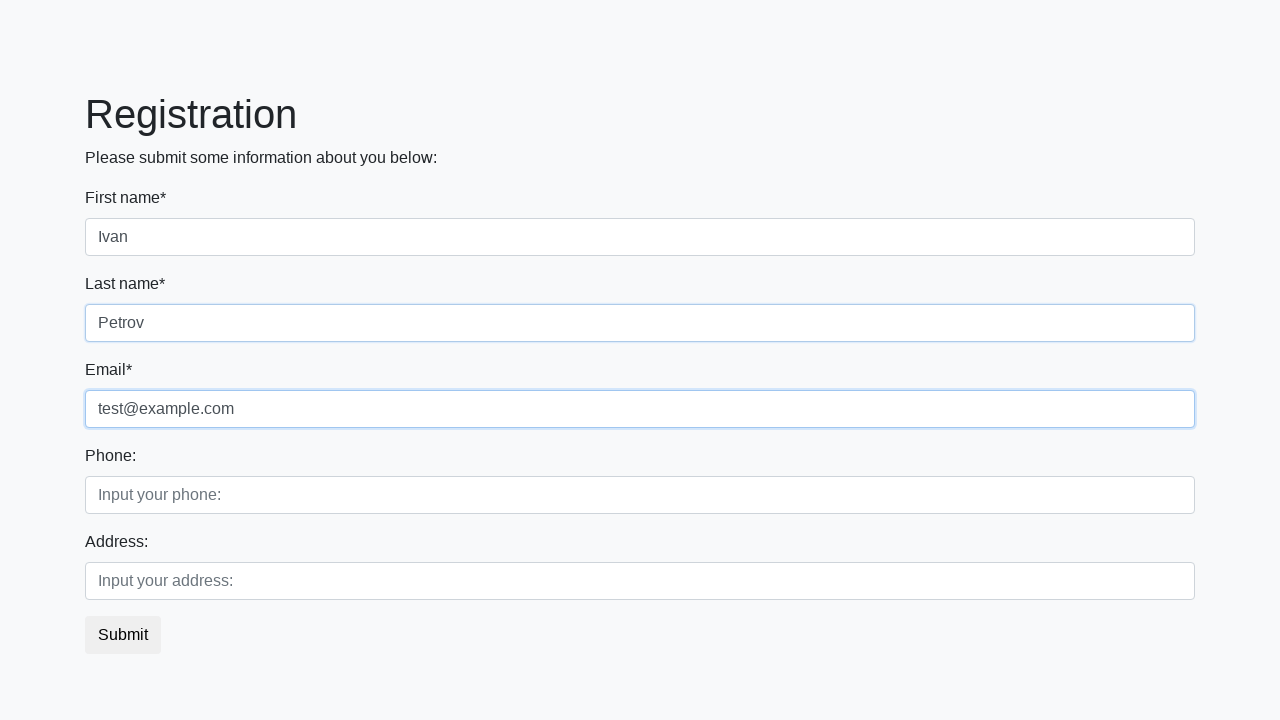

Clicked submit button to register at (123, 635) on button.btn
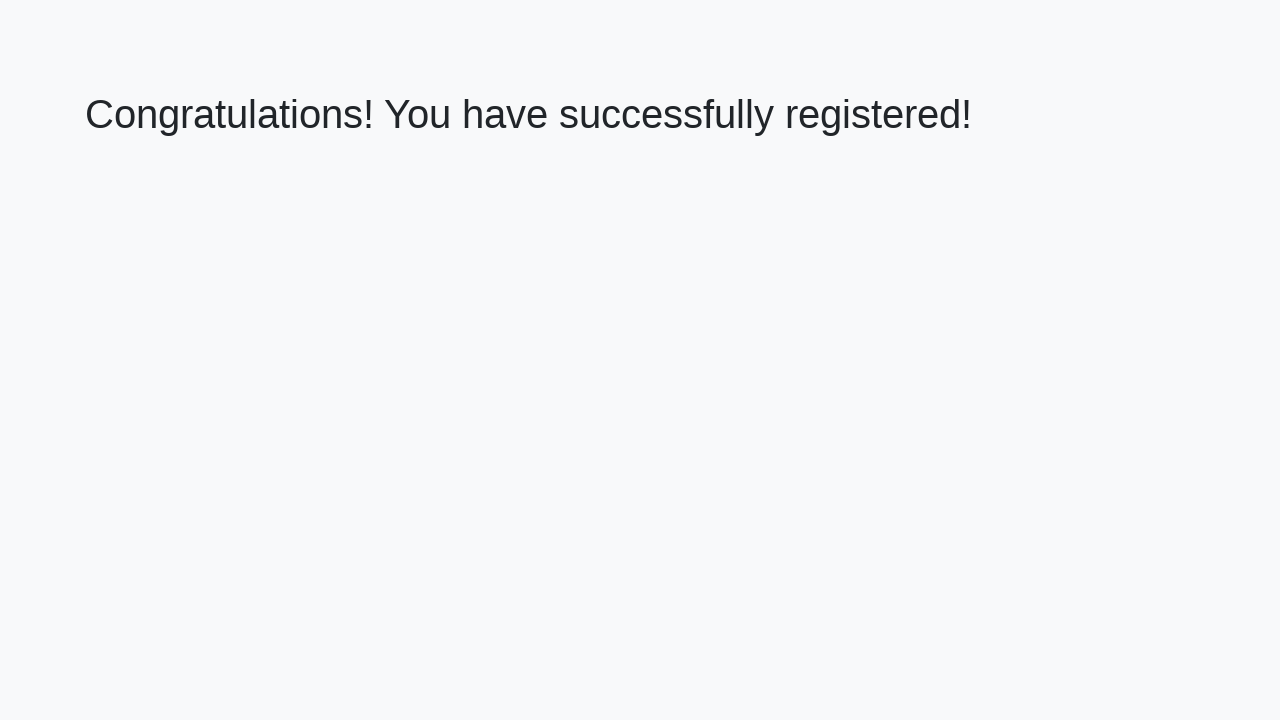

Congratulations message appeared
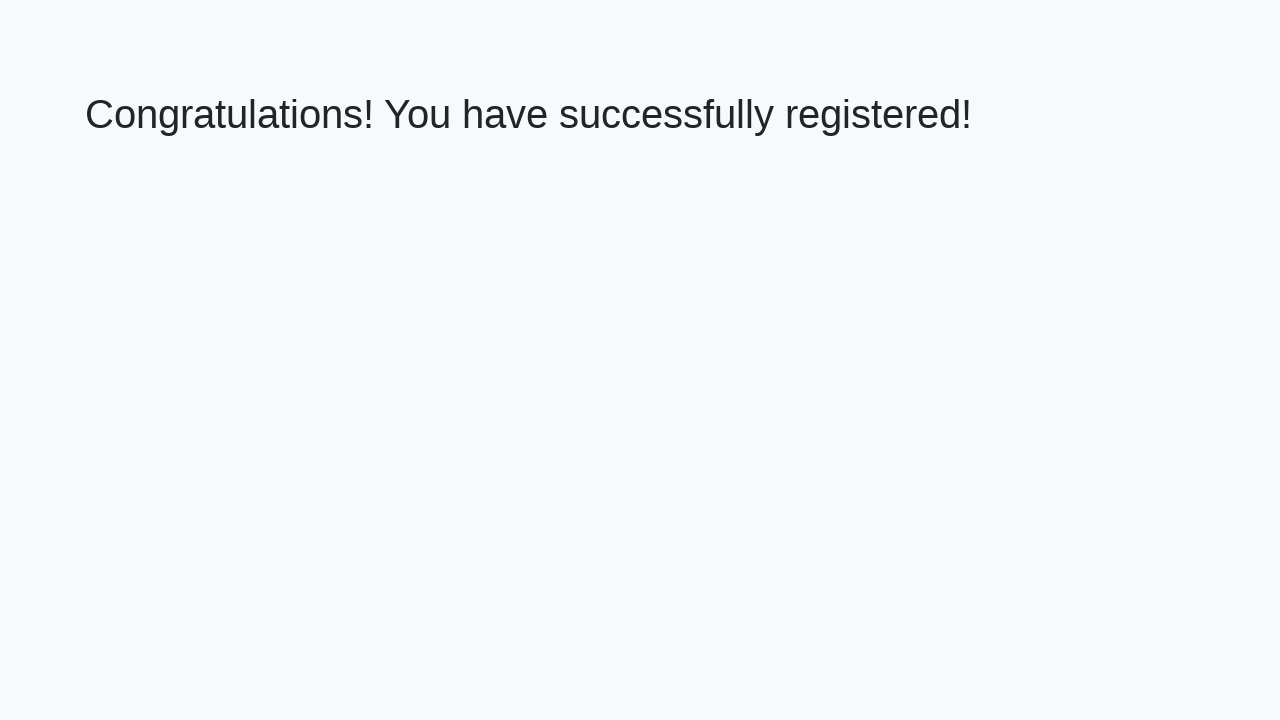

Retrieved congratulations message text
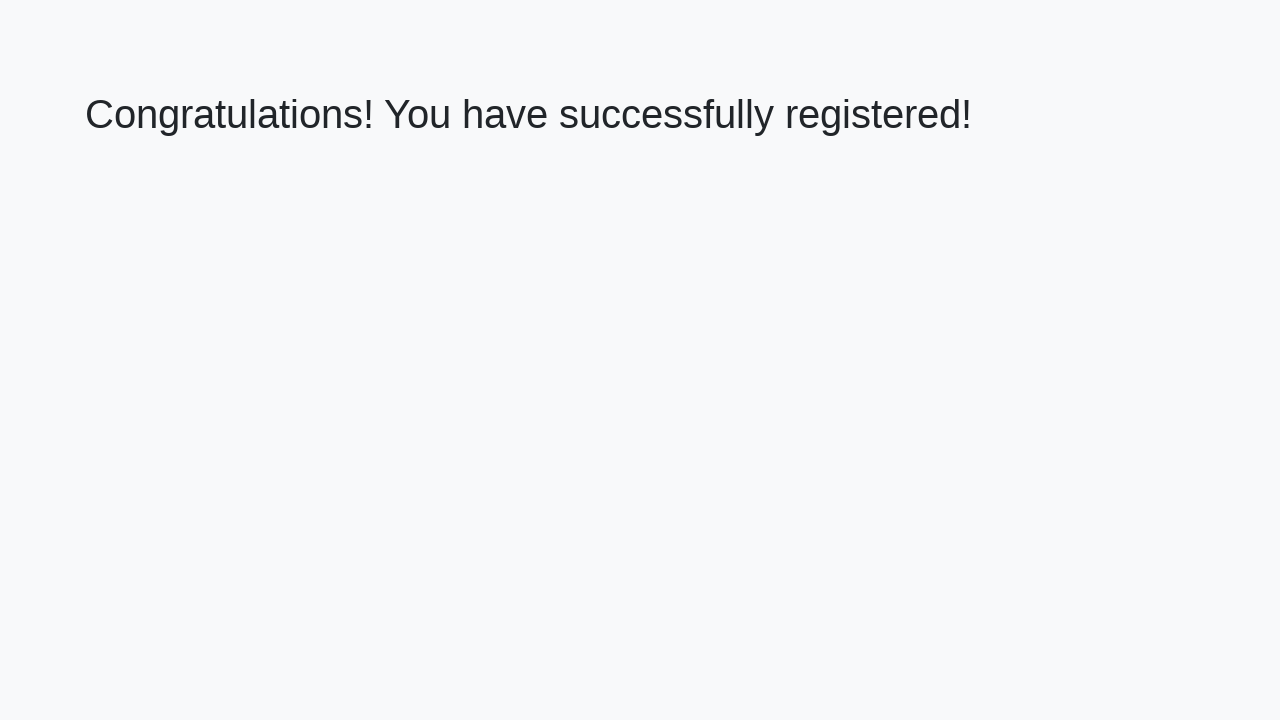

Verified successful registration with expected message
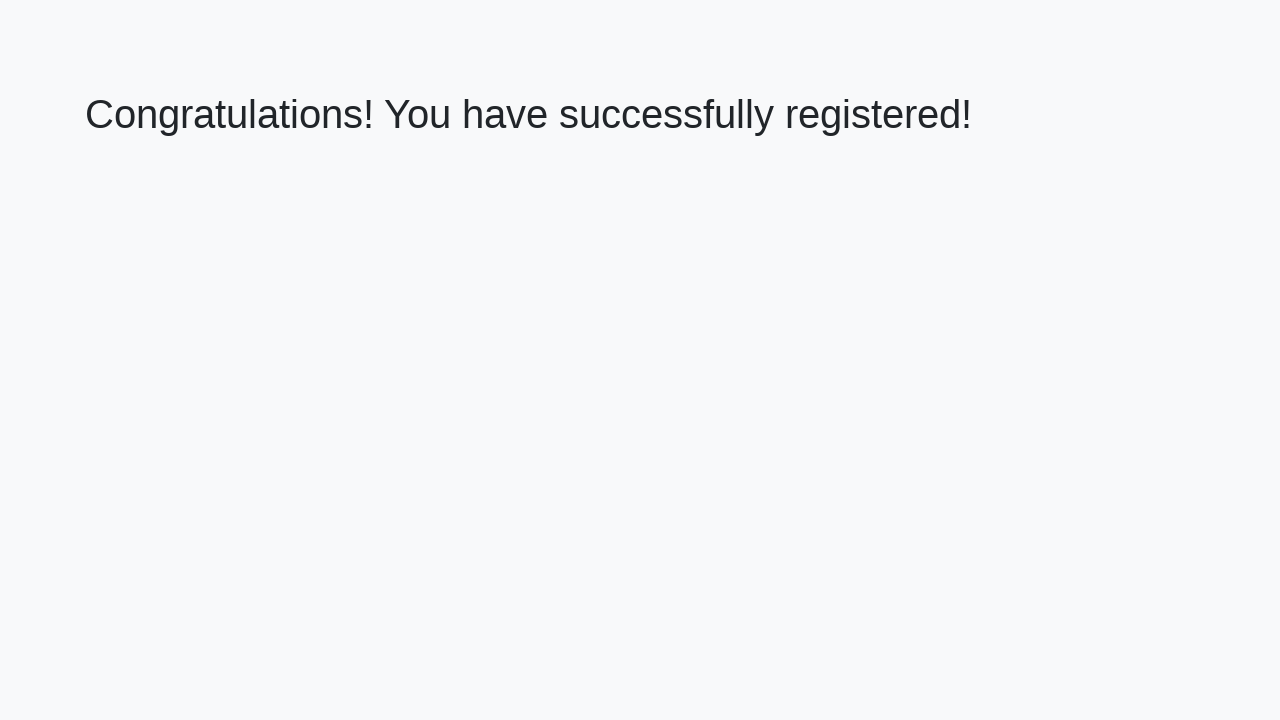

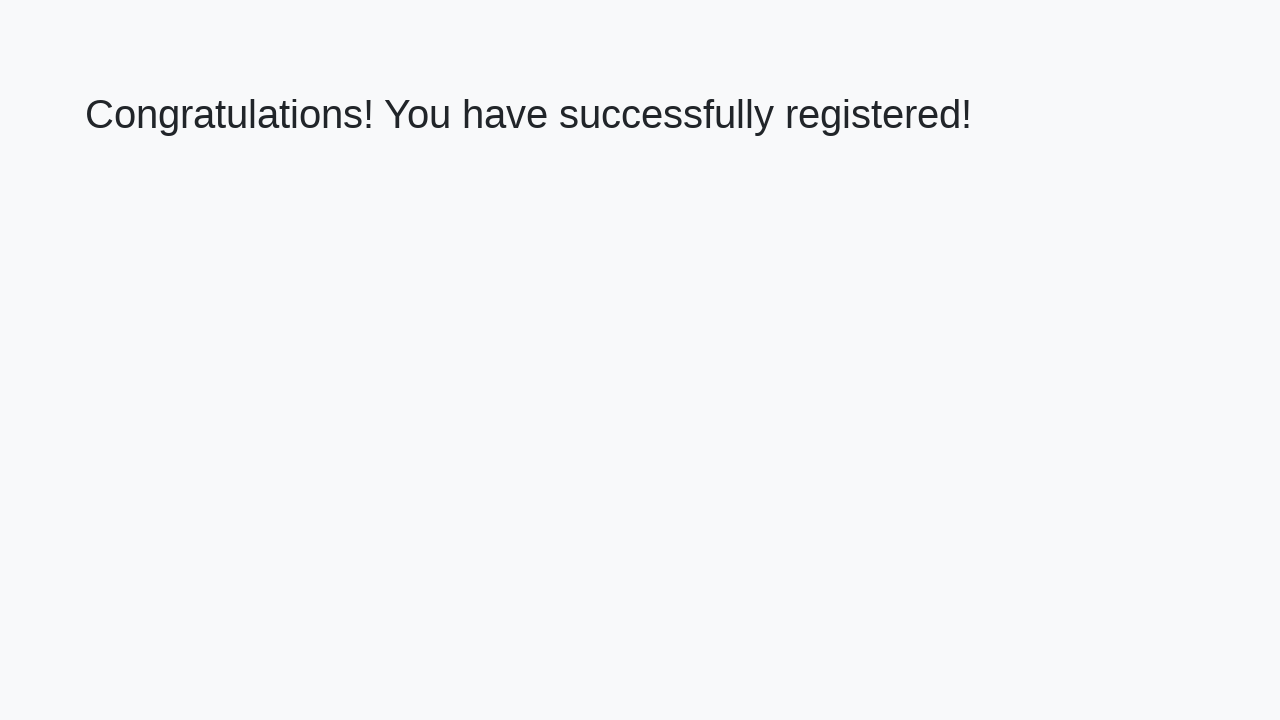